Tests hover functionality by moving the mouse over each navigation menu item in sequence

Starting URL: https://demo.automationtesting.in/Register.html

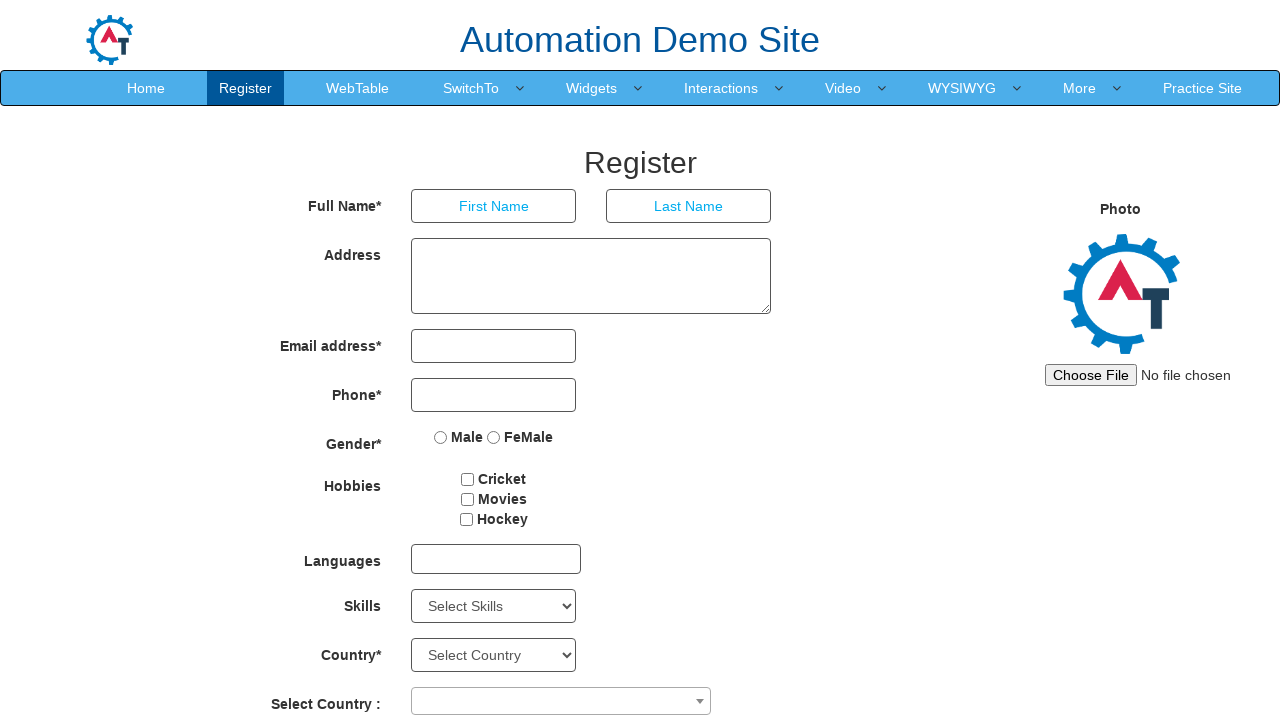

Navigated to registration page
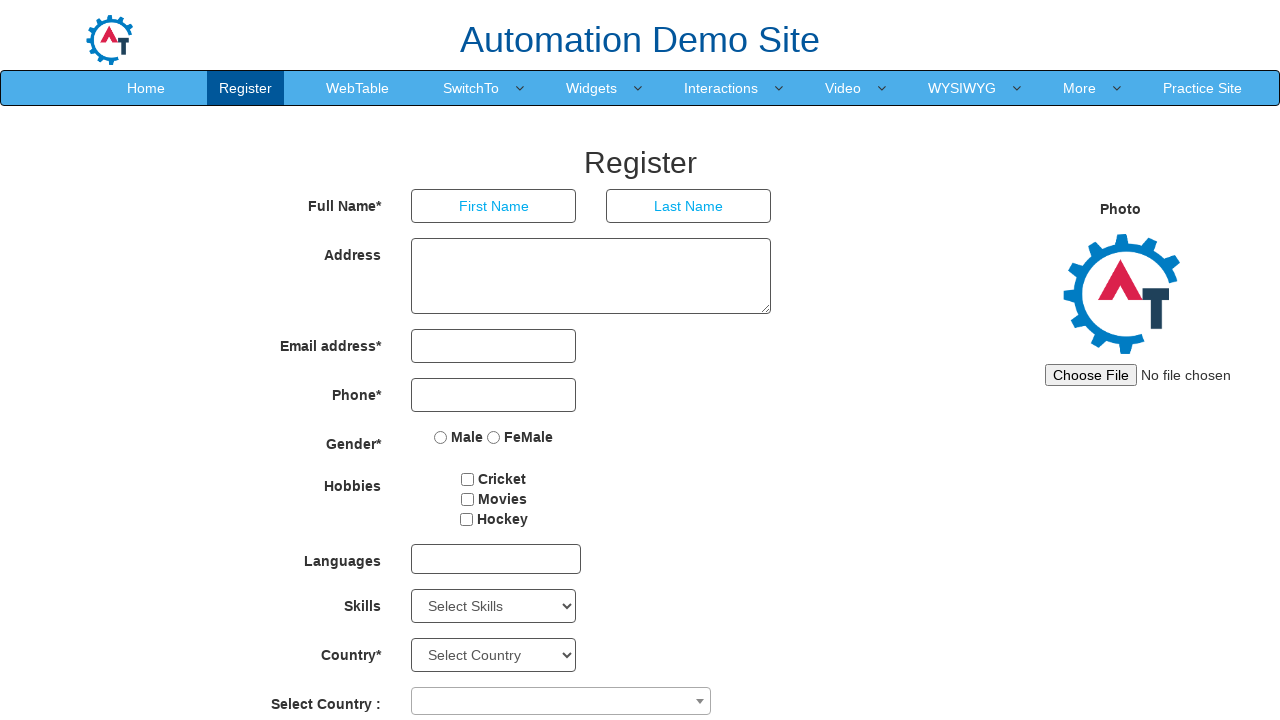

Retrieved all navigation menu items
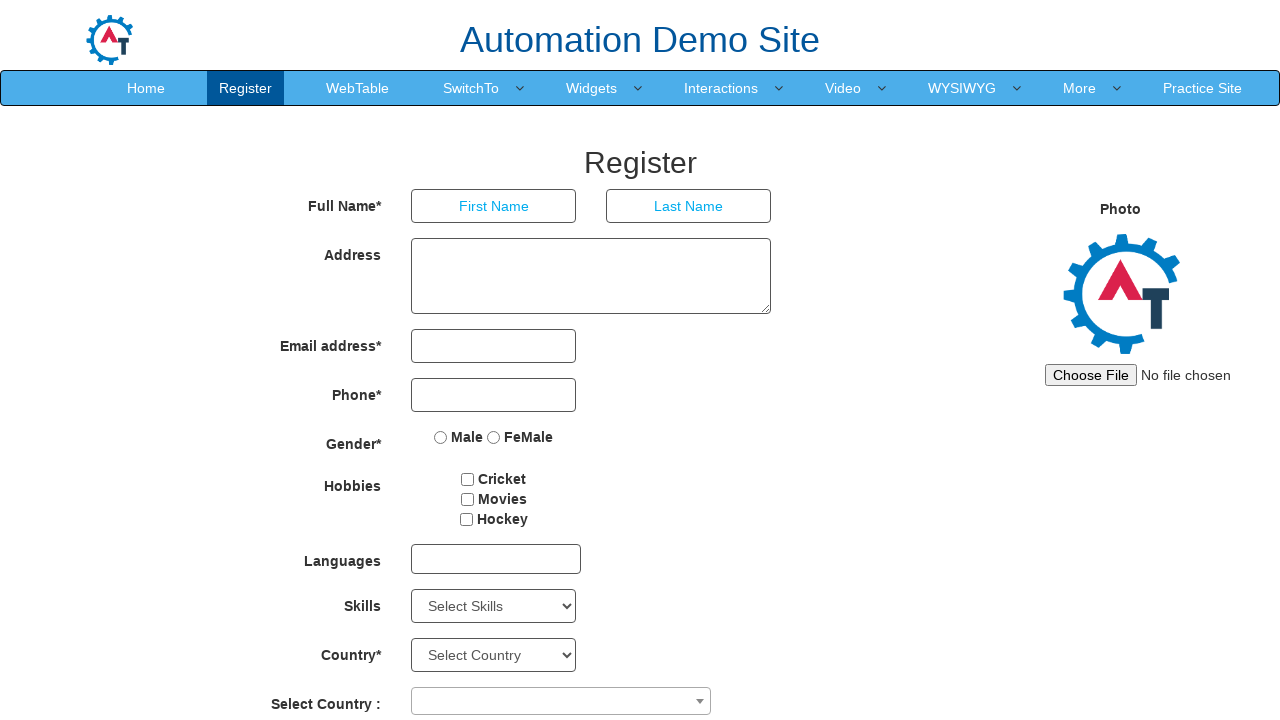

Hovered over navigation menu item at (146, 88) on .navbar-nav>li>a >> nth=0
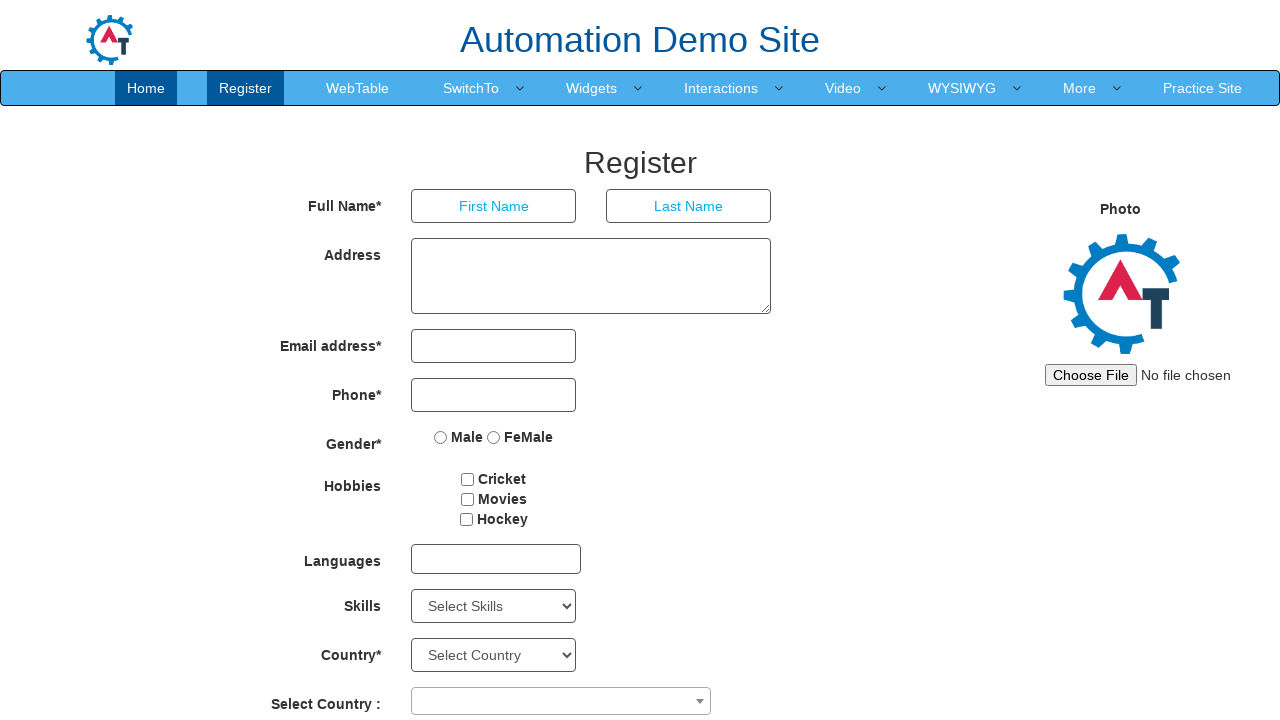

Waited 500ms to observe hover effect
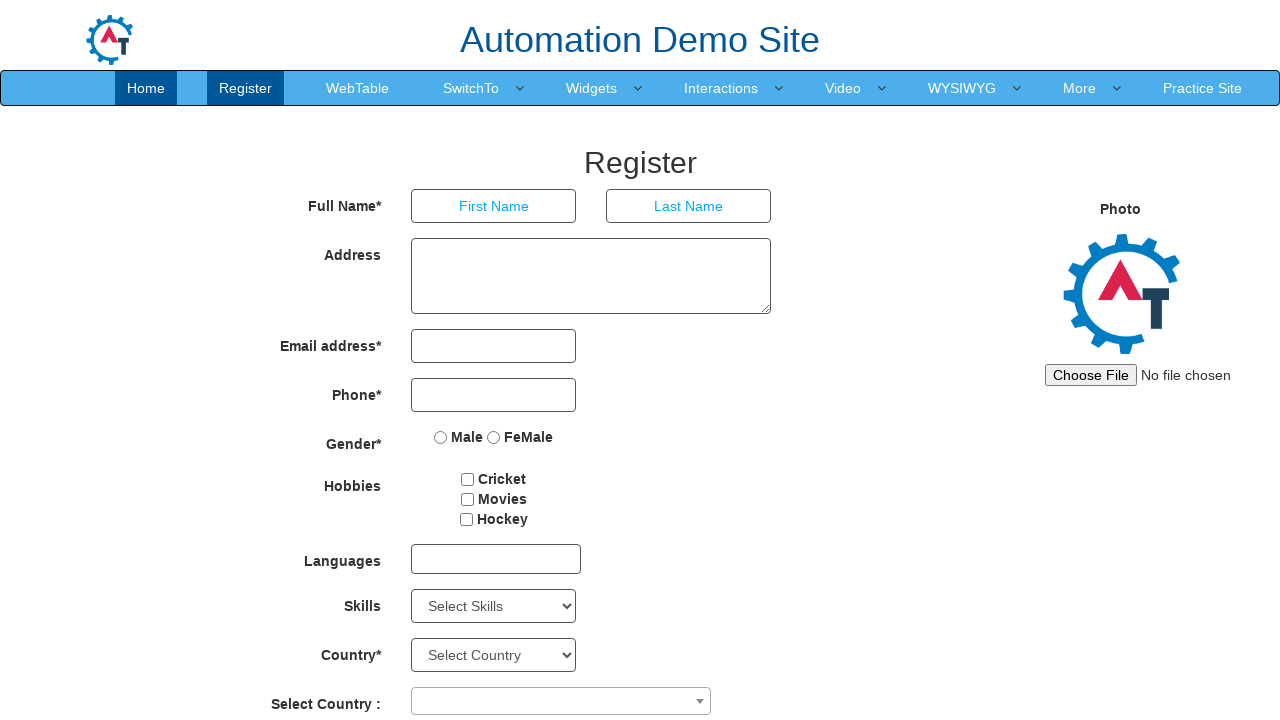

Hovered over navigation menu item at (246, 88) on .navbar-nav>li>a >> nth=1
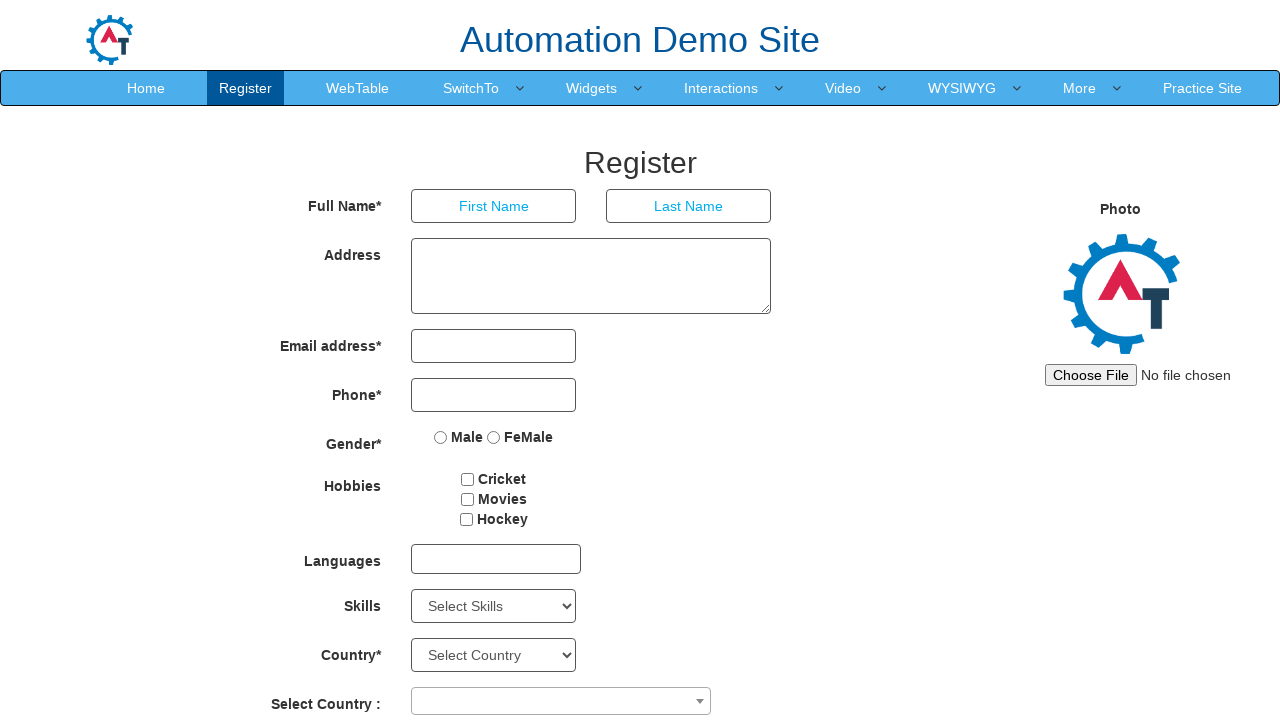

Waited 500ms to observe hover effect
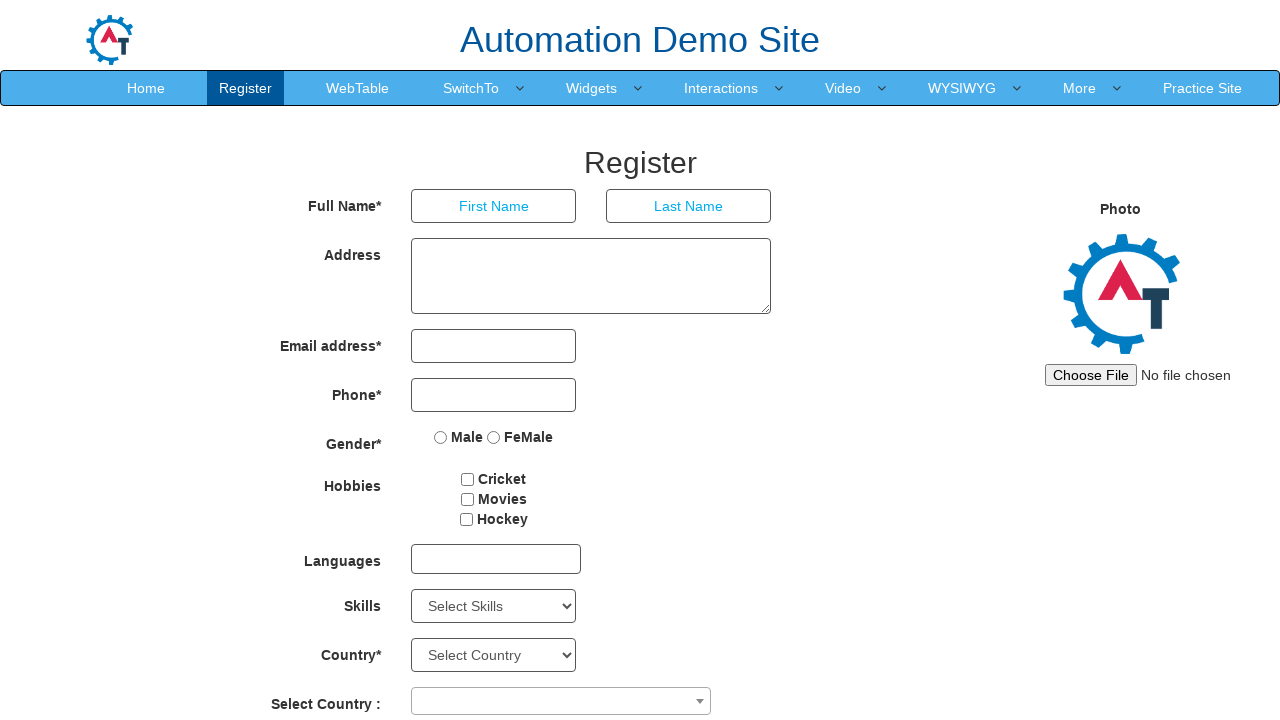

Hovered over navigation menu item at (358, 88) on .navbar-nav>li>a >> nth=2
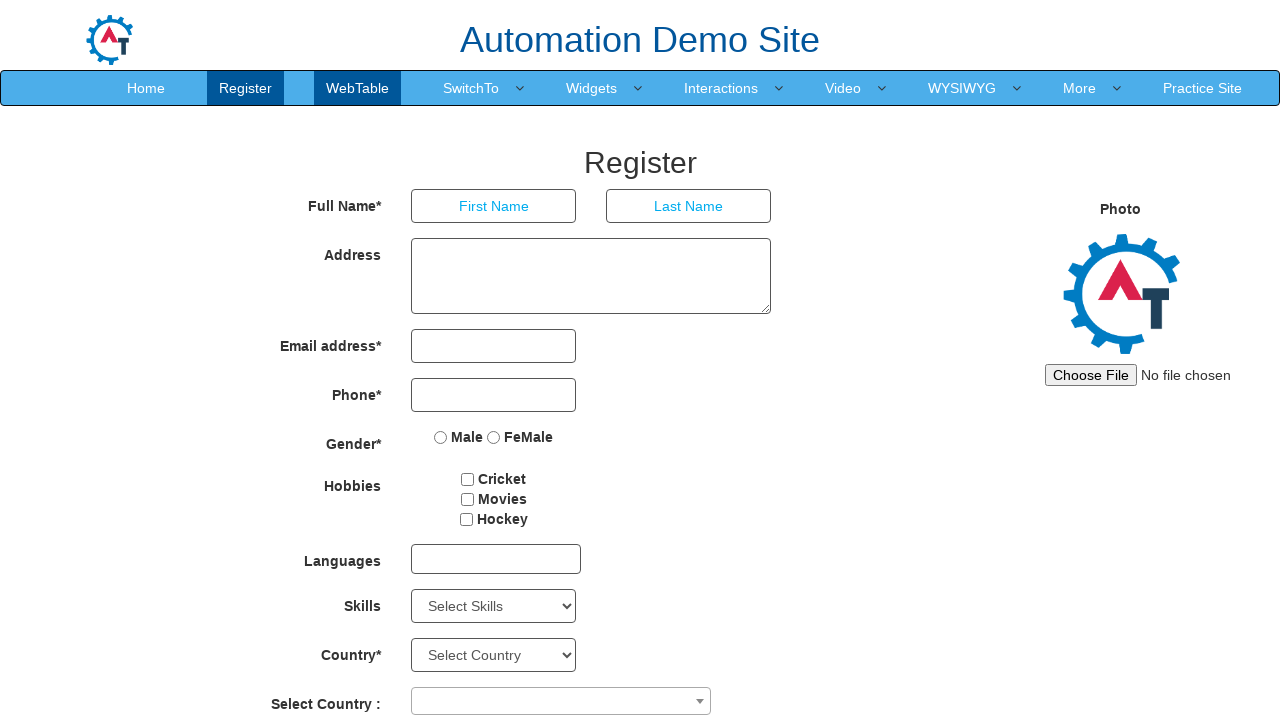

Waited 500ms to observe hover effect
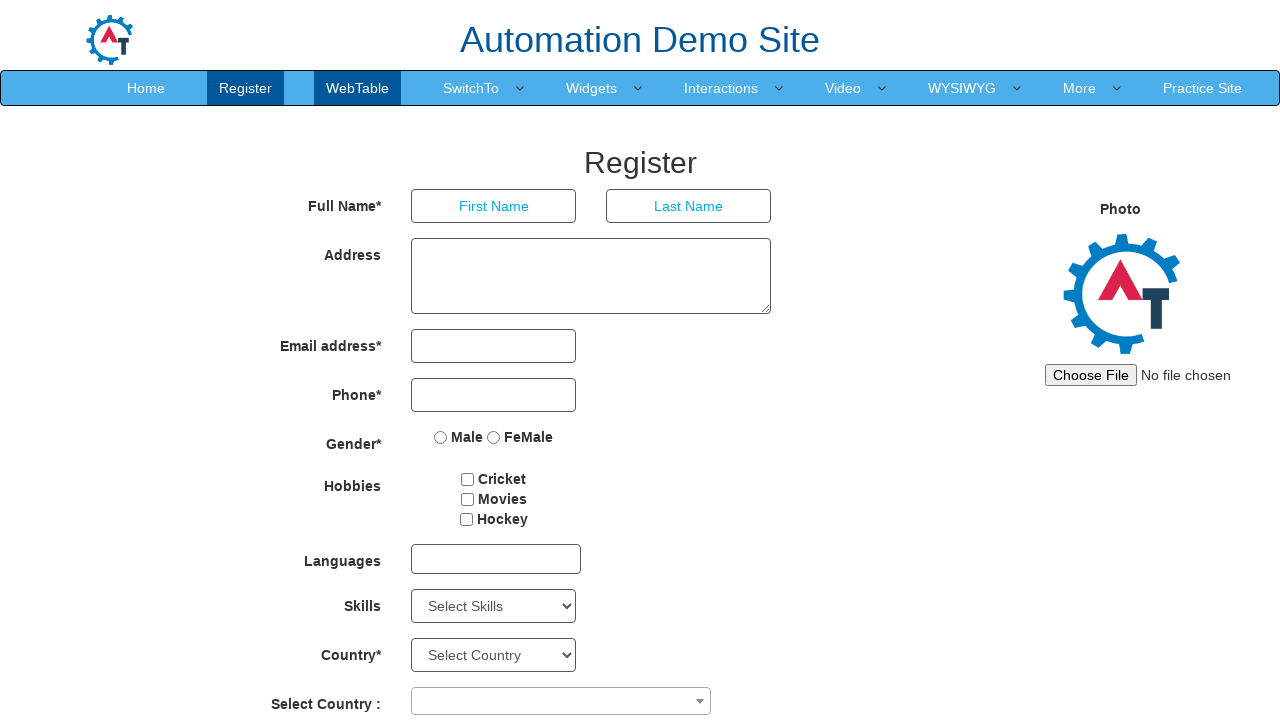

Hovered over navigation menu item at (471, 88) on .navbar-nav>li>a >> nth=3
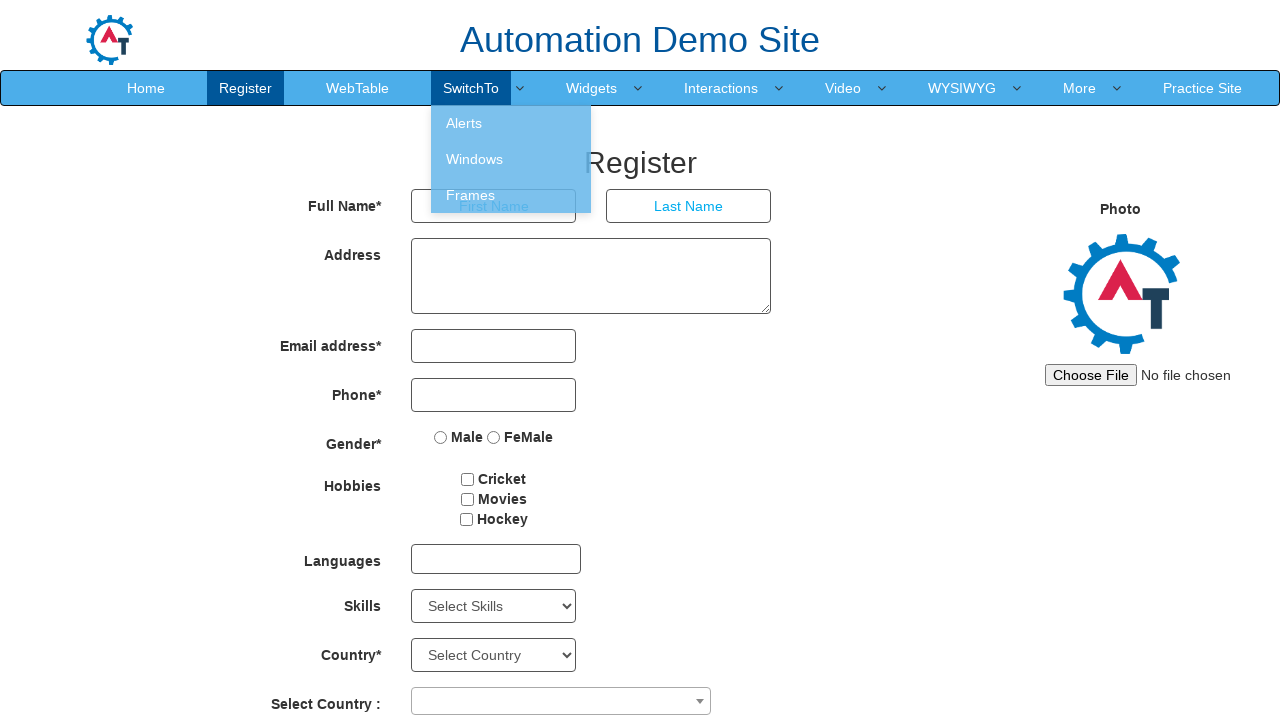

Waited 500ms to observe hover effect
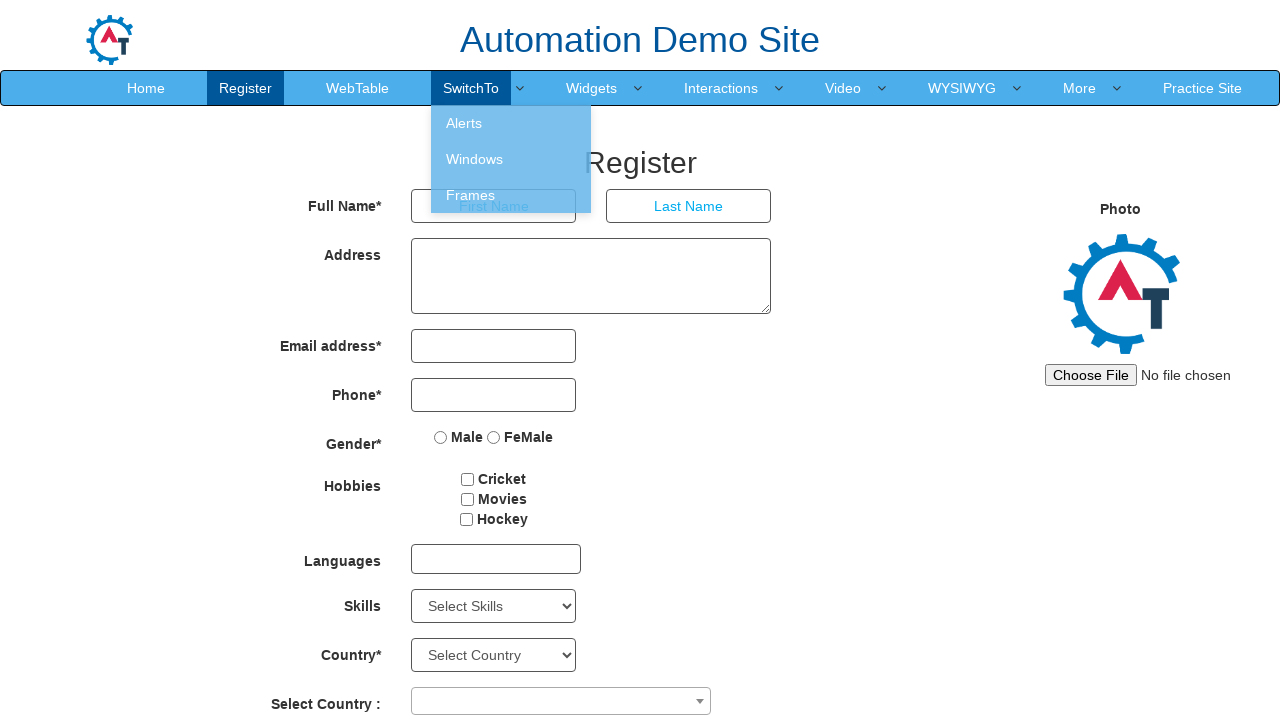

Hovered over navigation menu item at (592, 88) on .navbar-nav>li>a >> nth=4
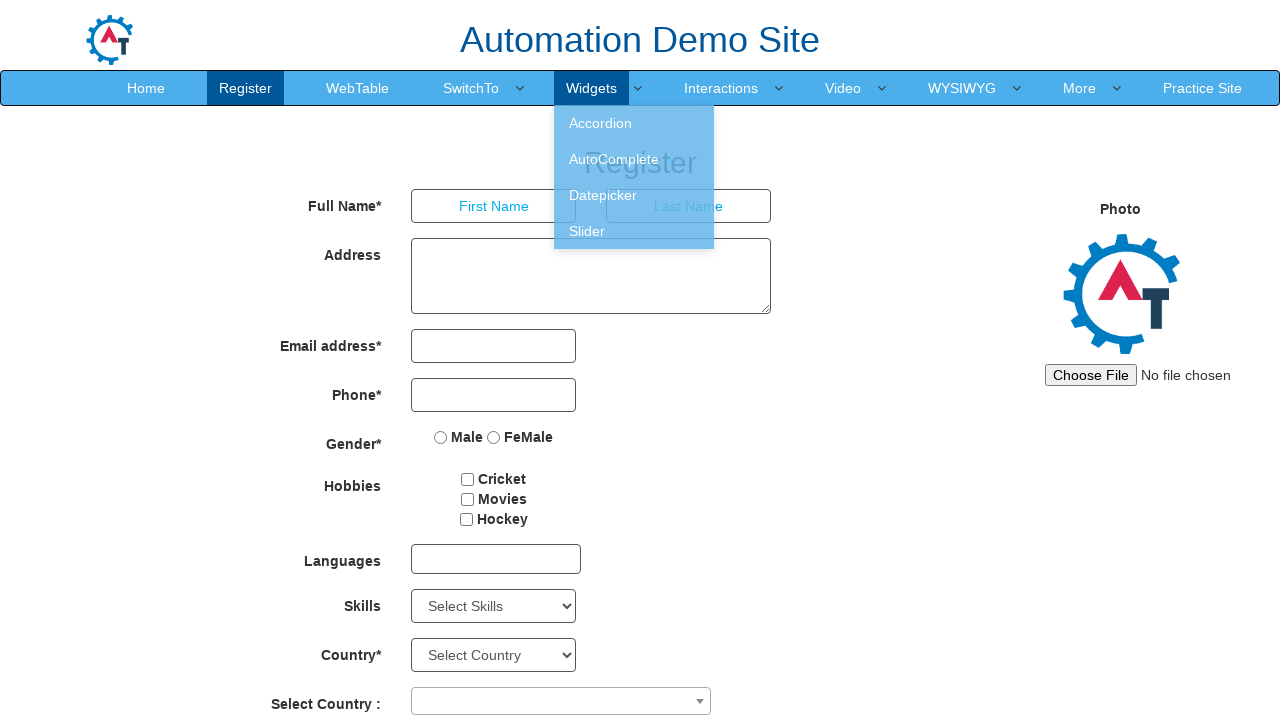

Waited 500ms to observe hover effect
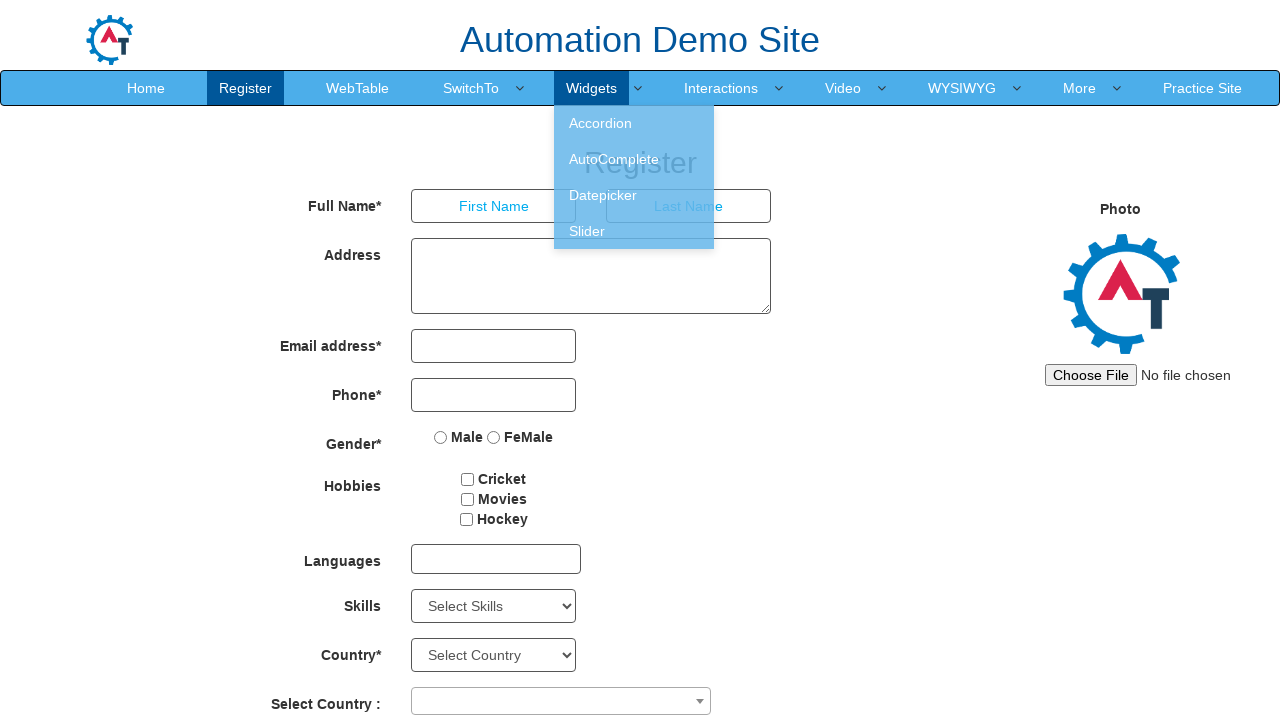

Hovered over navigation menu item at (721, 88) on .navbar-nav>li>a >> nth=5
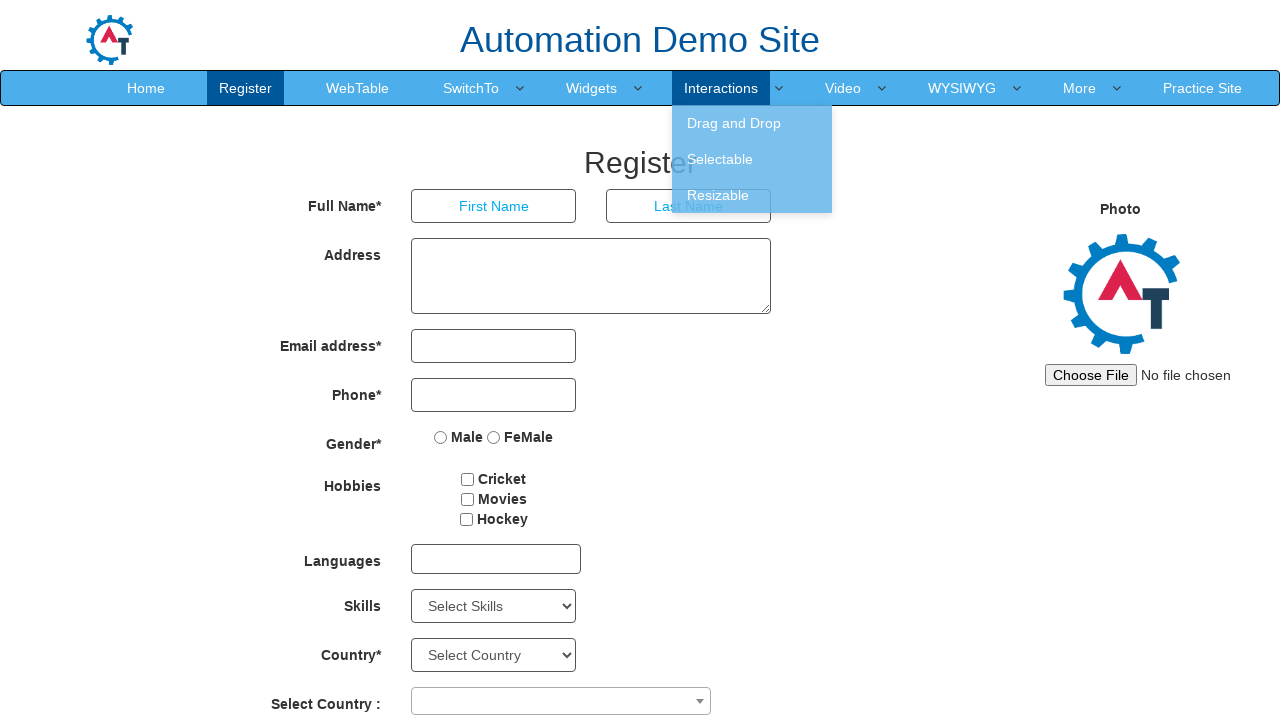

Waited 500ms to observe hover effect
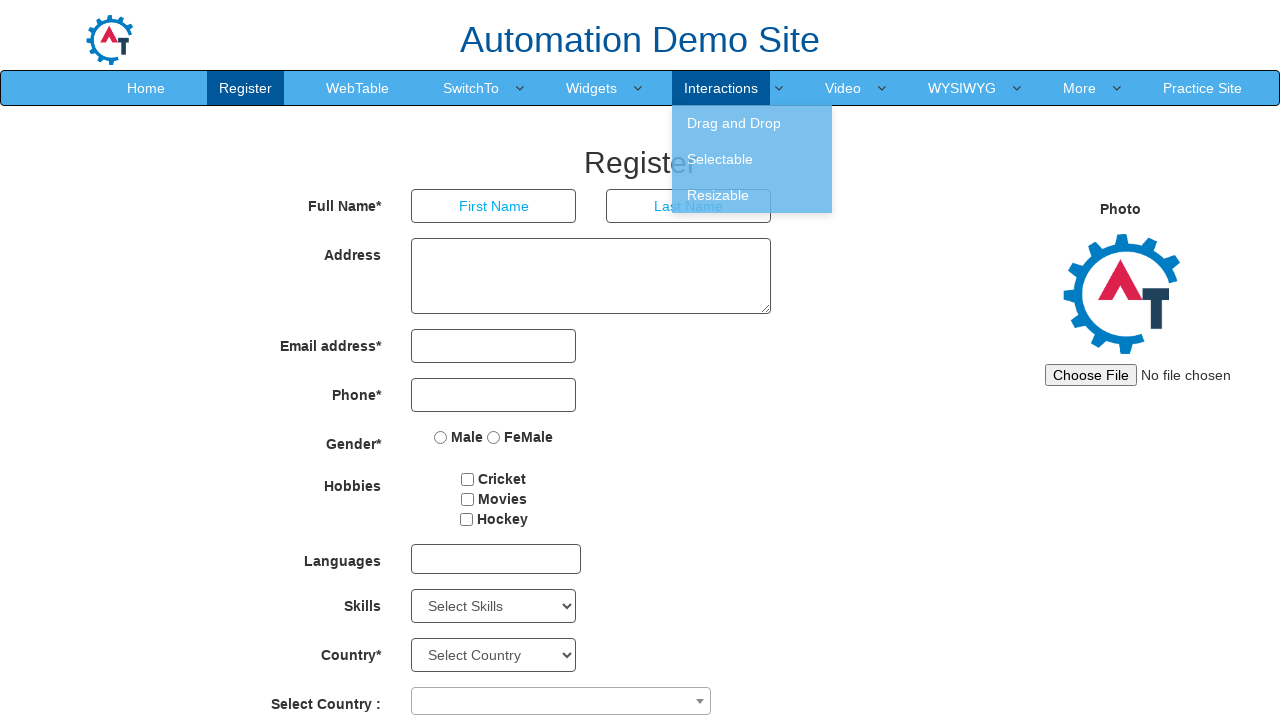

Hovered over navigation menu item at (843, 88) on .navbar-nav>li>a >> nth=6
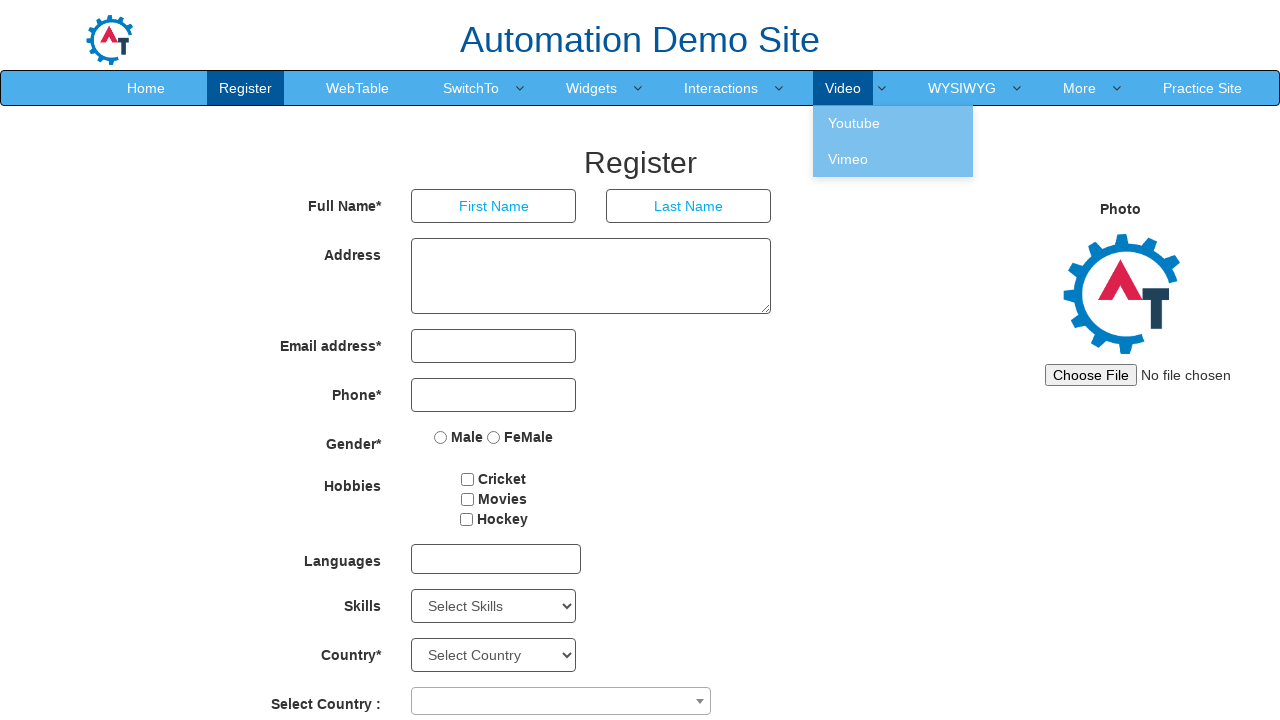

Waited 500ms to observe hover effect
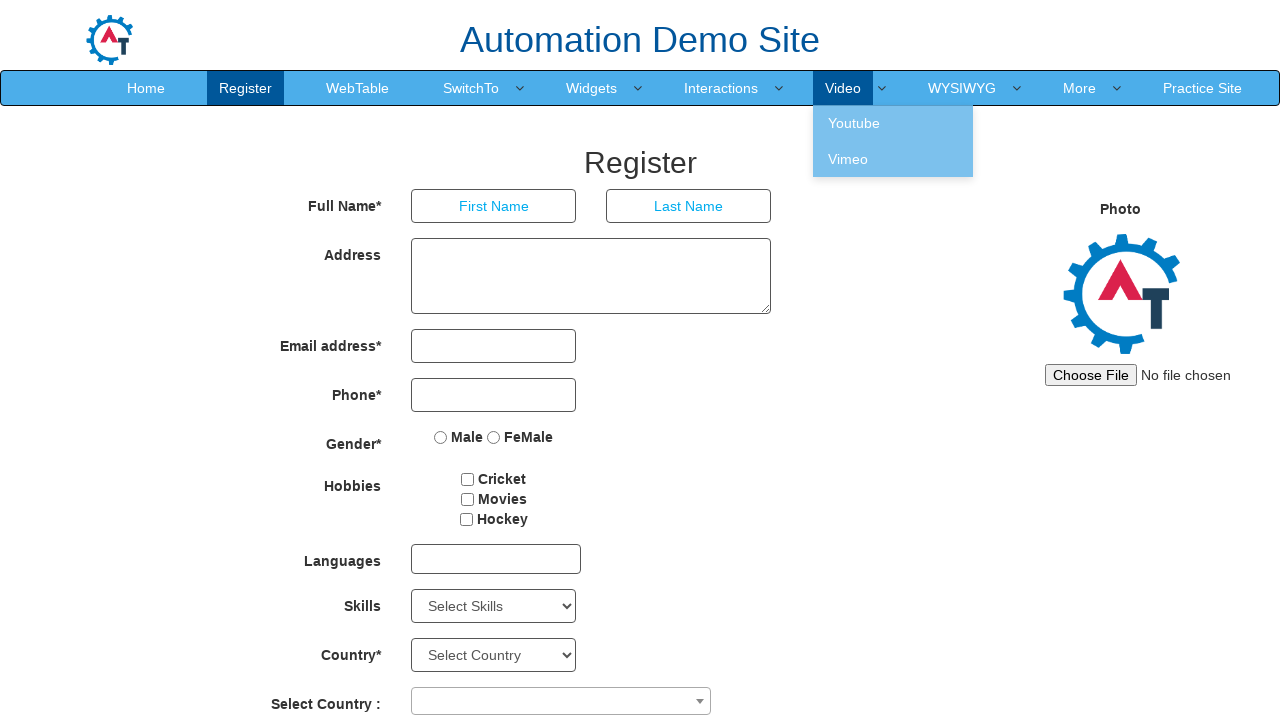

Hovered over navigation menu item at (962, 88) on .navbar-nav>li>a >> nth=7
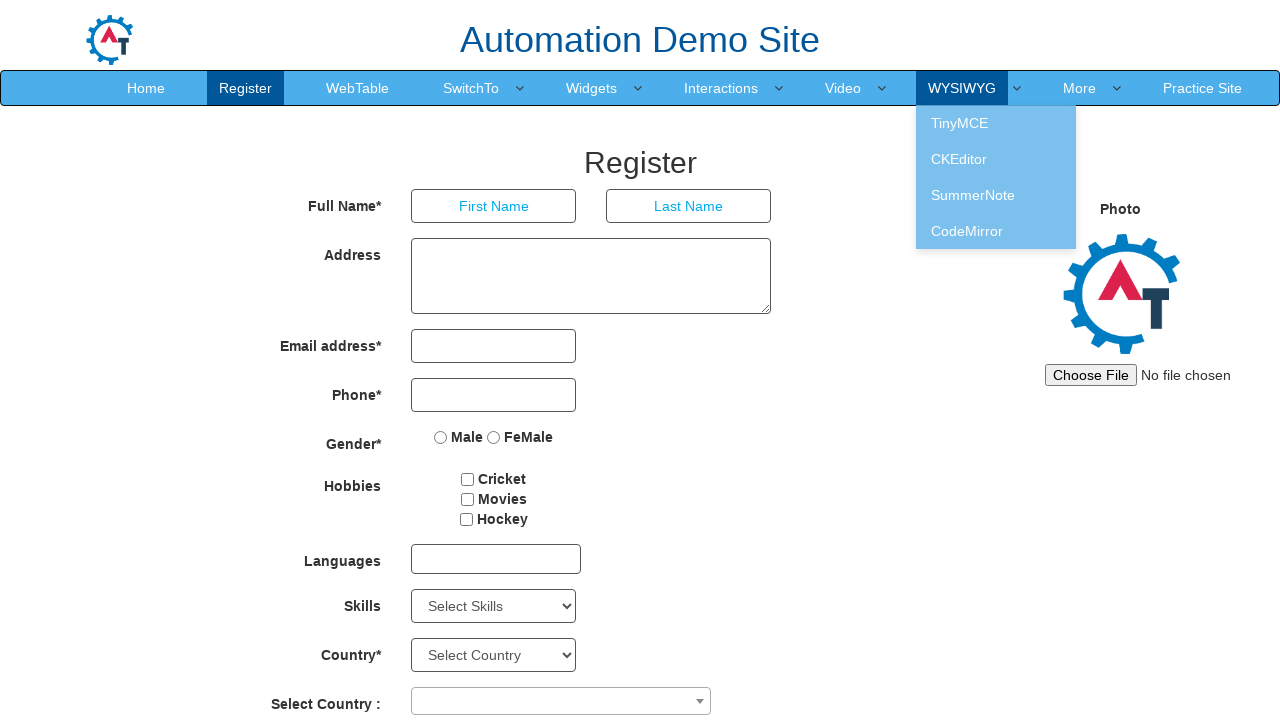

Waited 500ms to observe hover effect
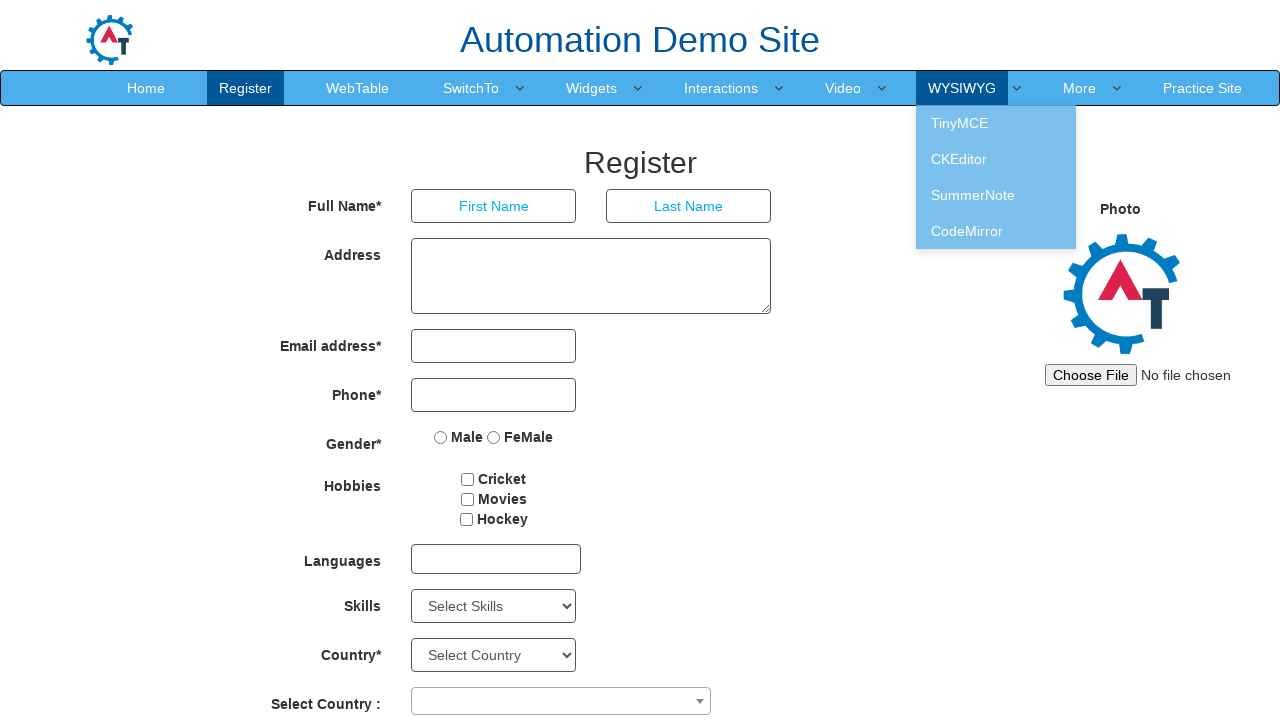

Hovered over navigation menu item at (1080, 88) on .navbar-nav>li>a >> nth=8
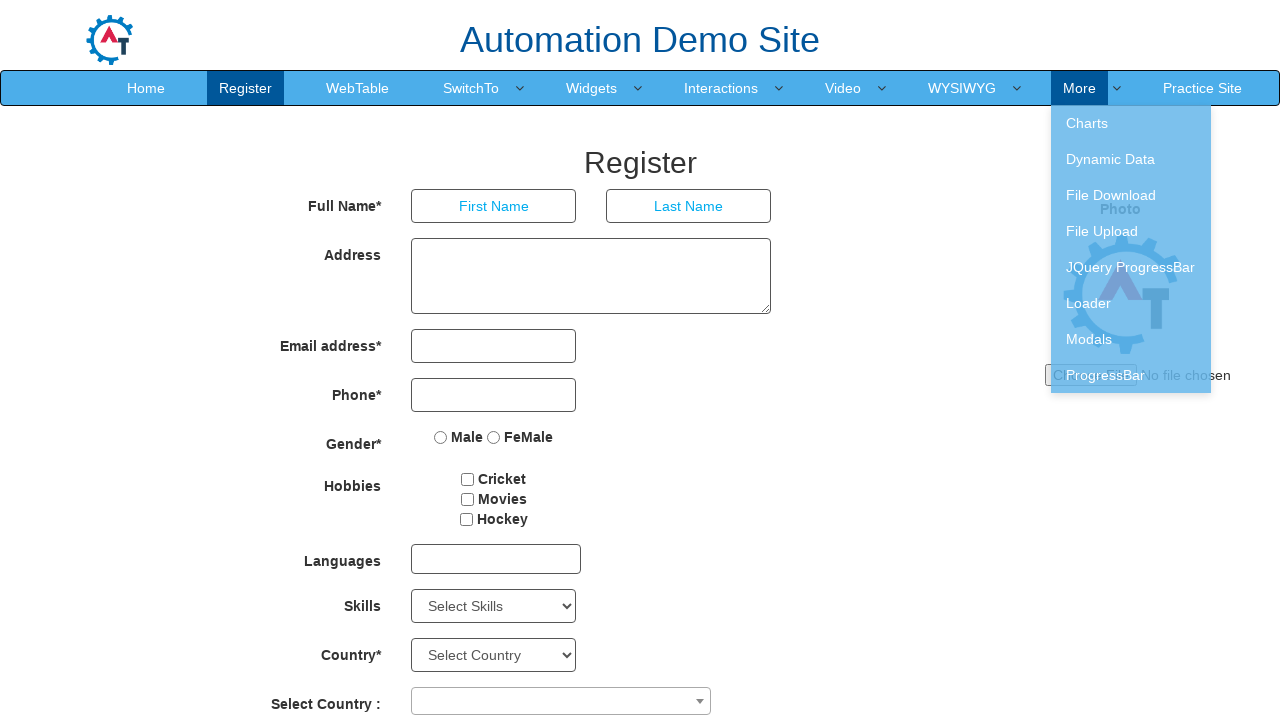

Waited 500ms to observe hover effect
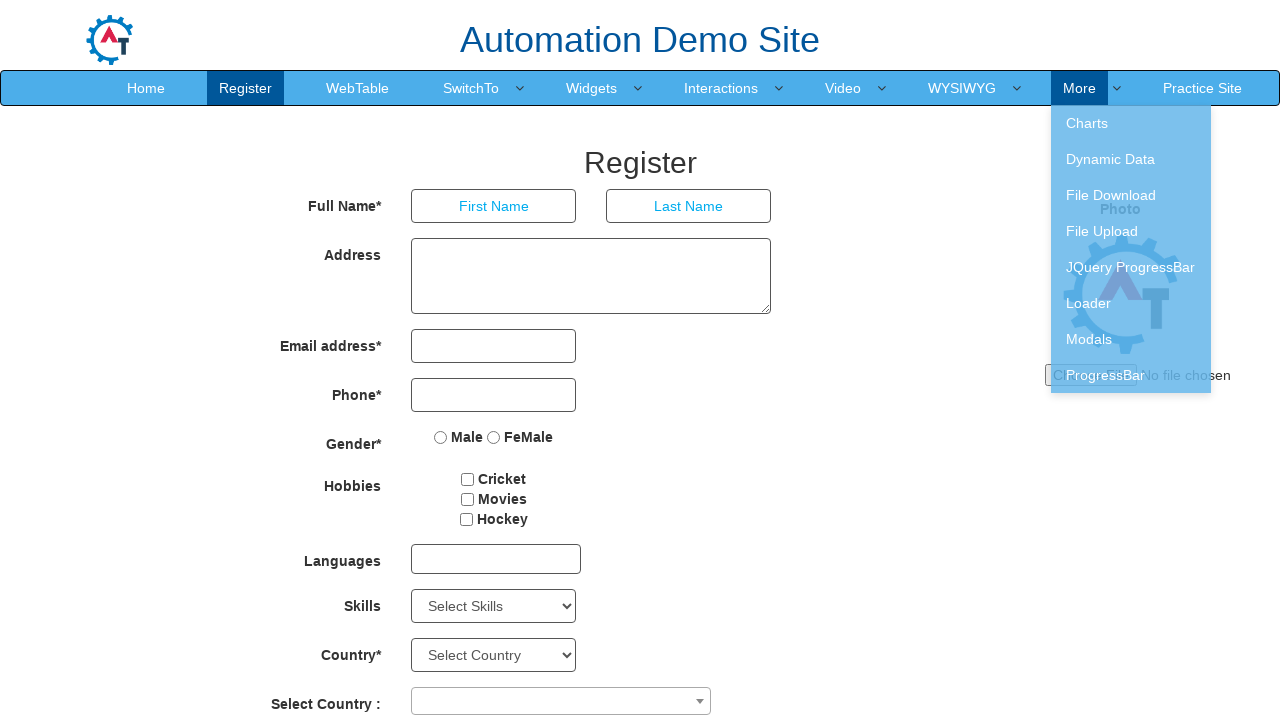

Hovered over navigation menu item at (1202, 88) on .navbar-nav>li>a >> nth=9
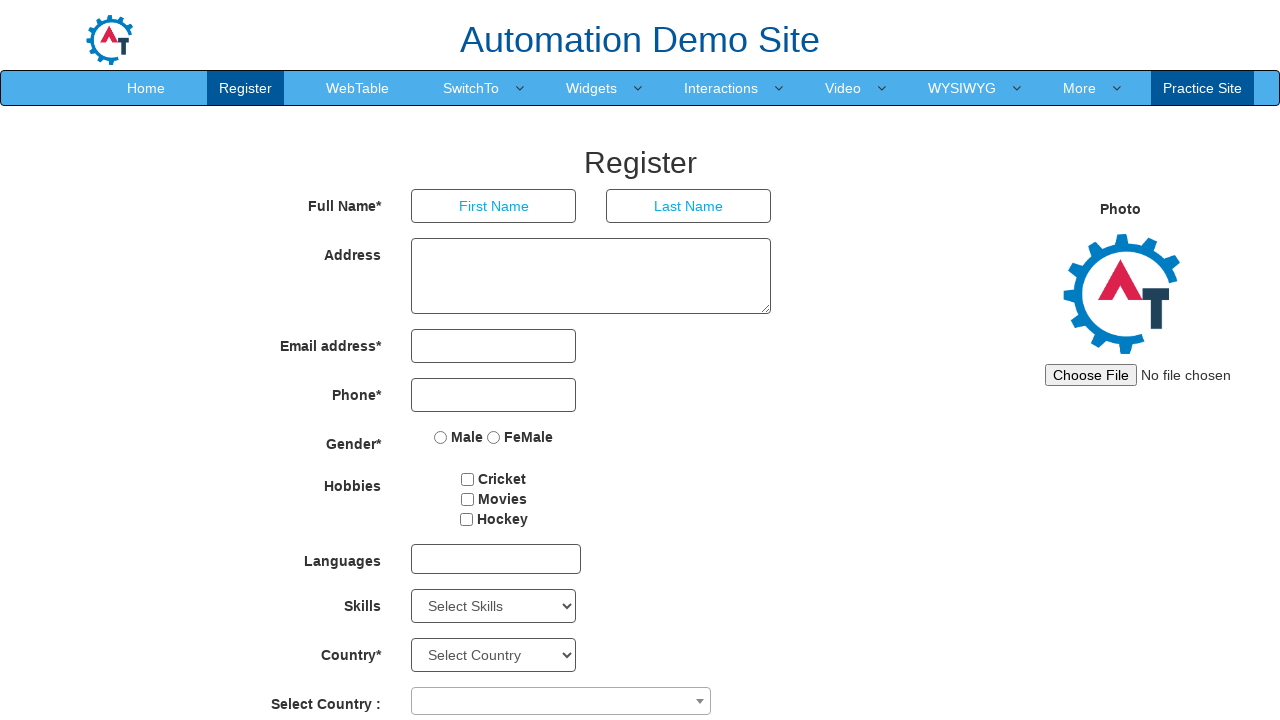

Waited 500ms to observe hover effect
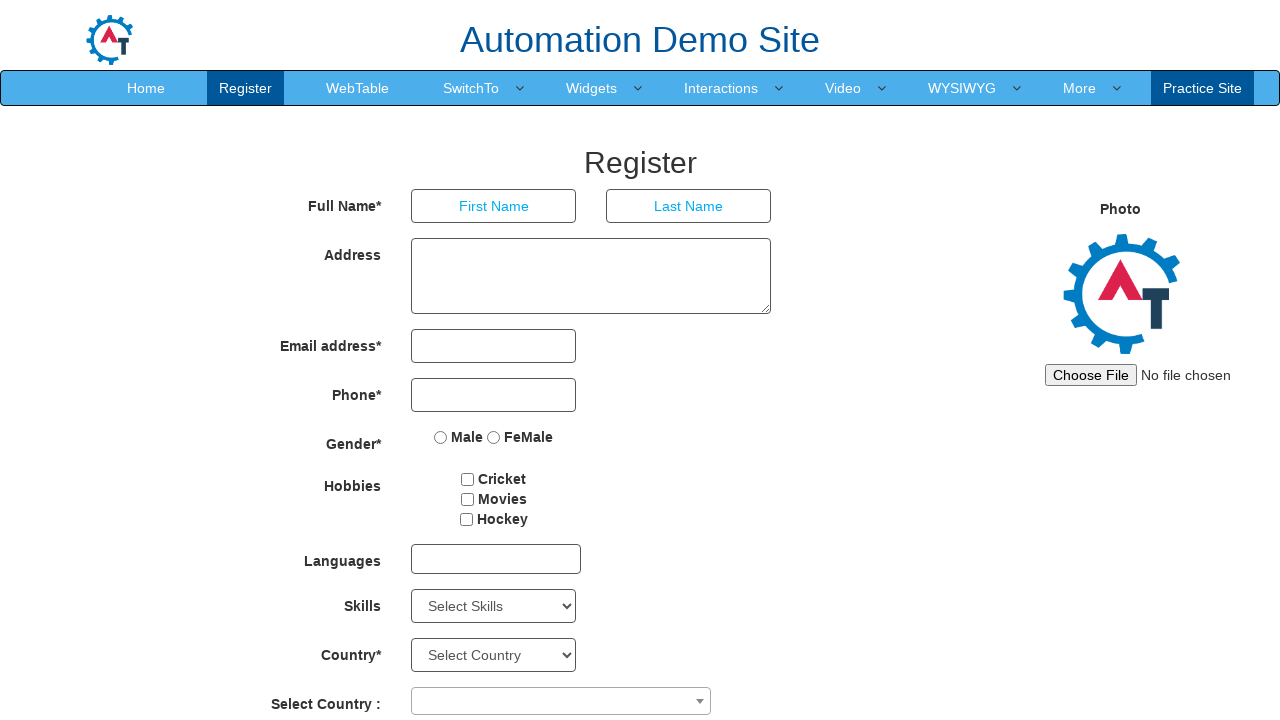

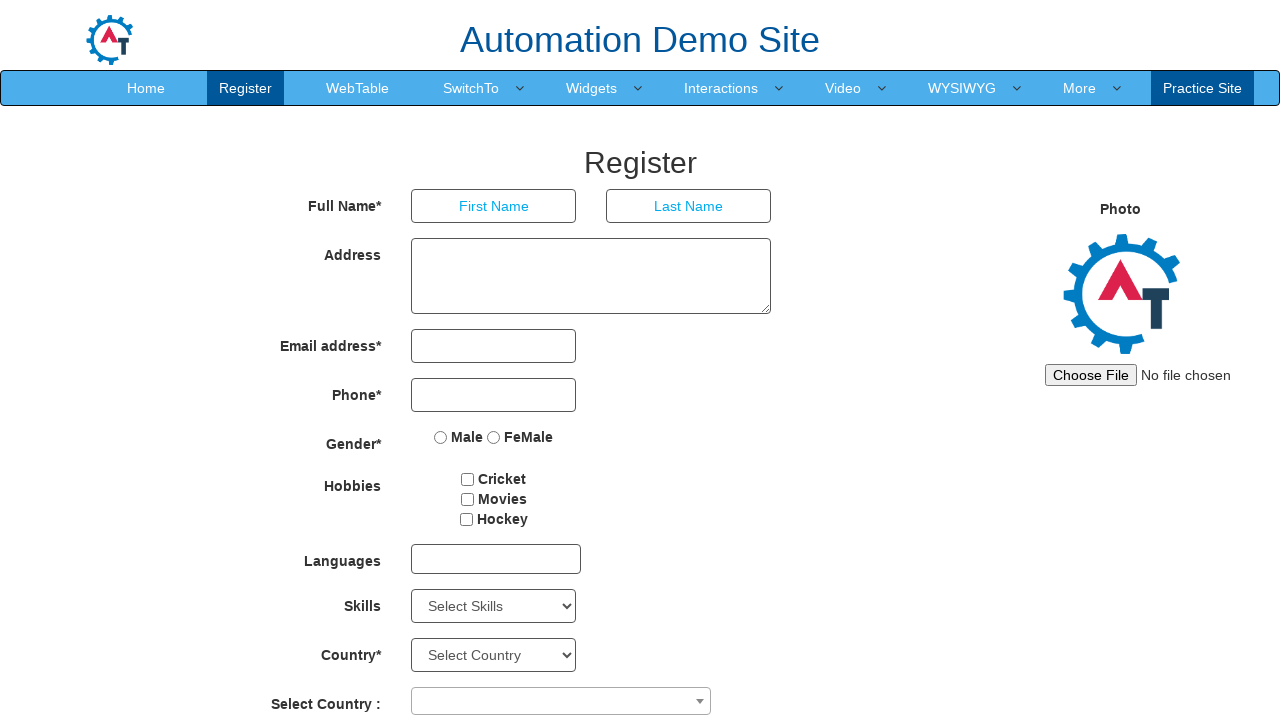